Fills the additional notes/order comments field in the booking form

Starting URL: https://www.dummyticket.com/dummy-ticket-for-visa-application/

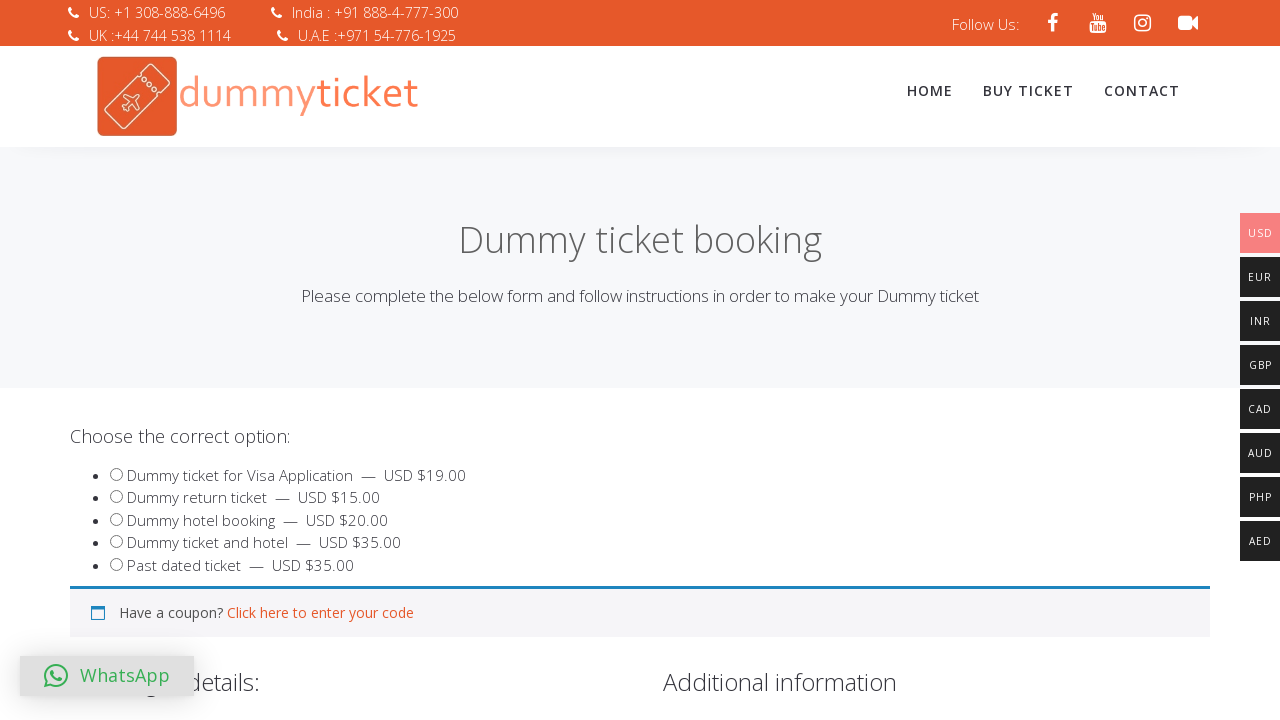

Filled additional notes field with 'Business trip for conference attendance' on #order_comments
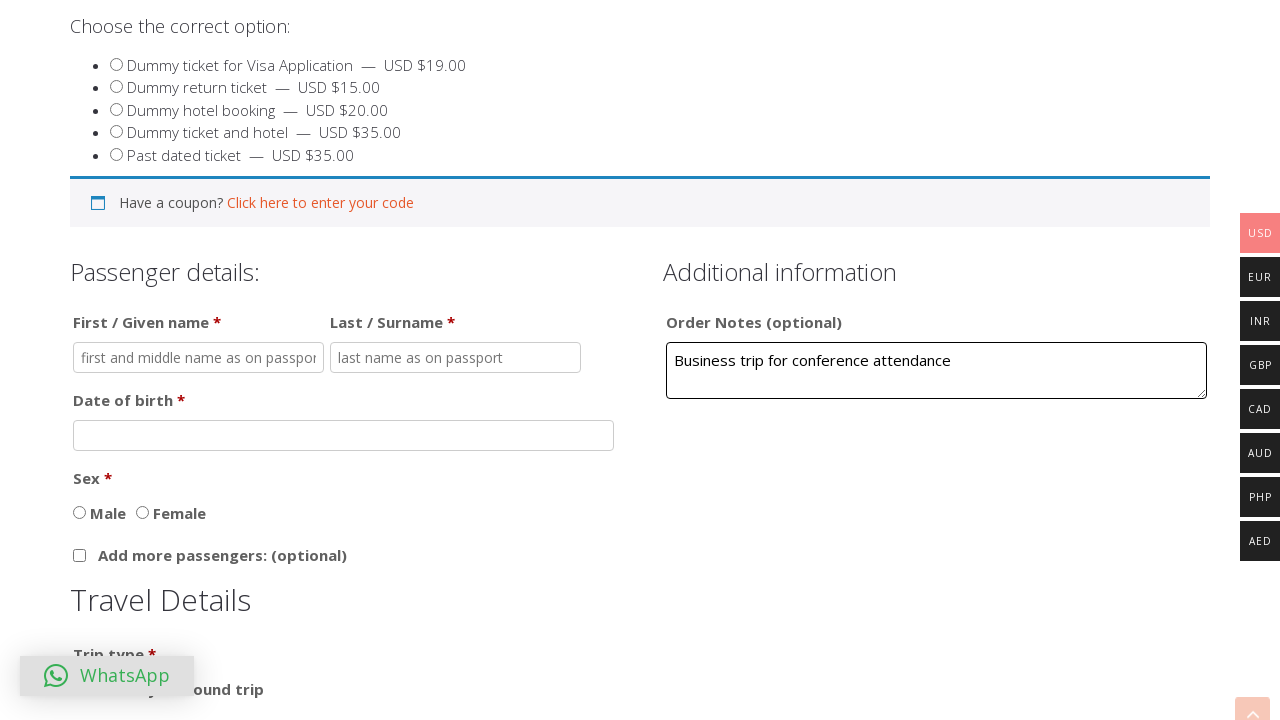

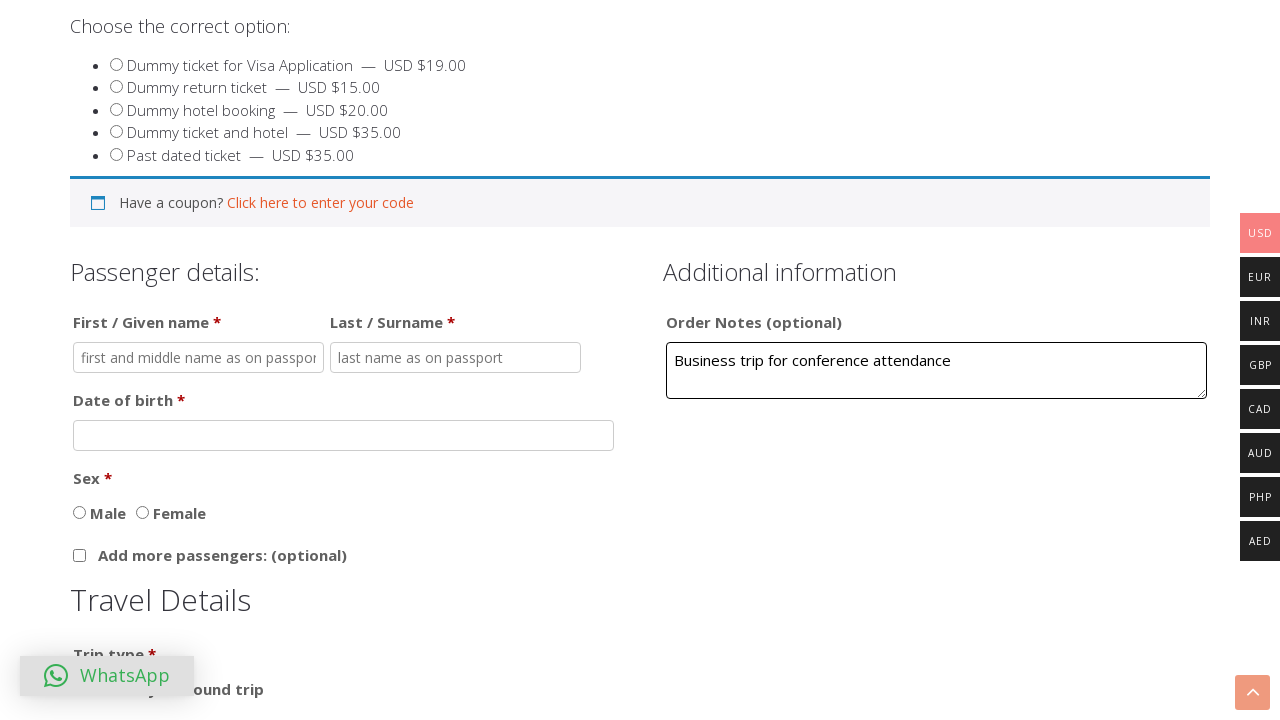